Navigates through Oracle Java API documentation by switching between multiple frames and clicking on various package and class links

Starting URL: https://docs.oracle.com/javase/8/docs/api/

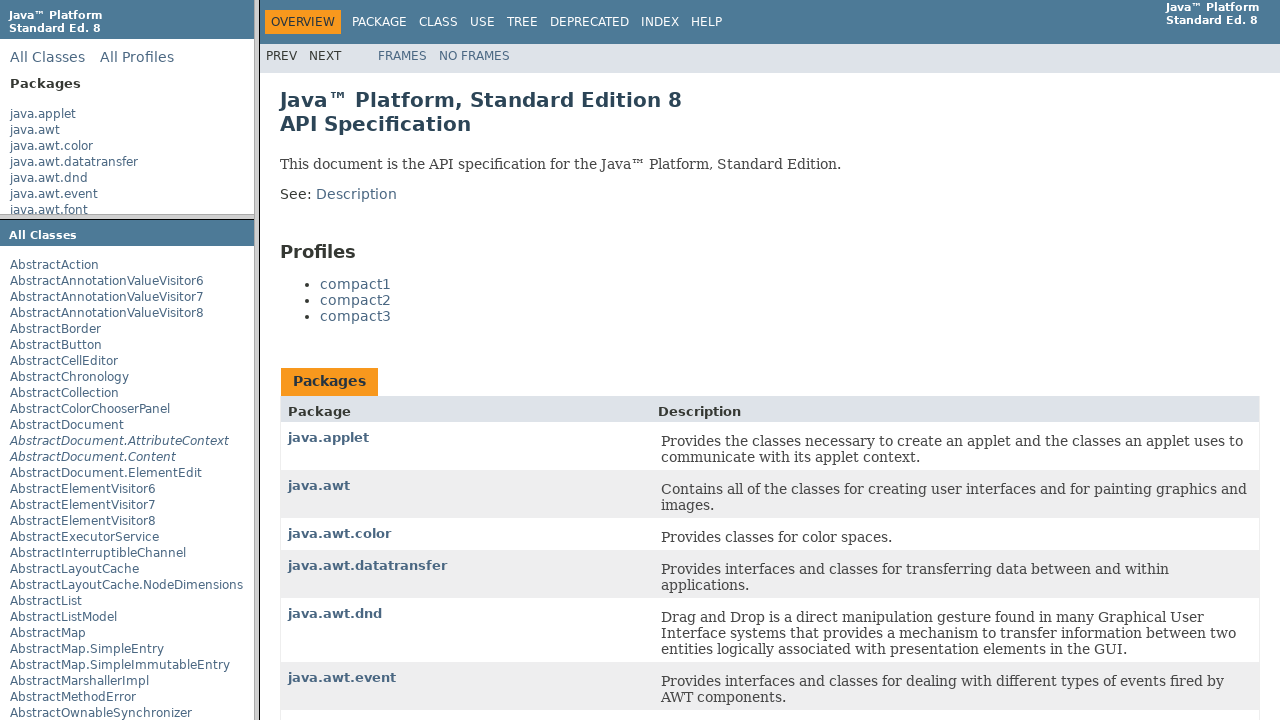

Retrieved packageListFrame
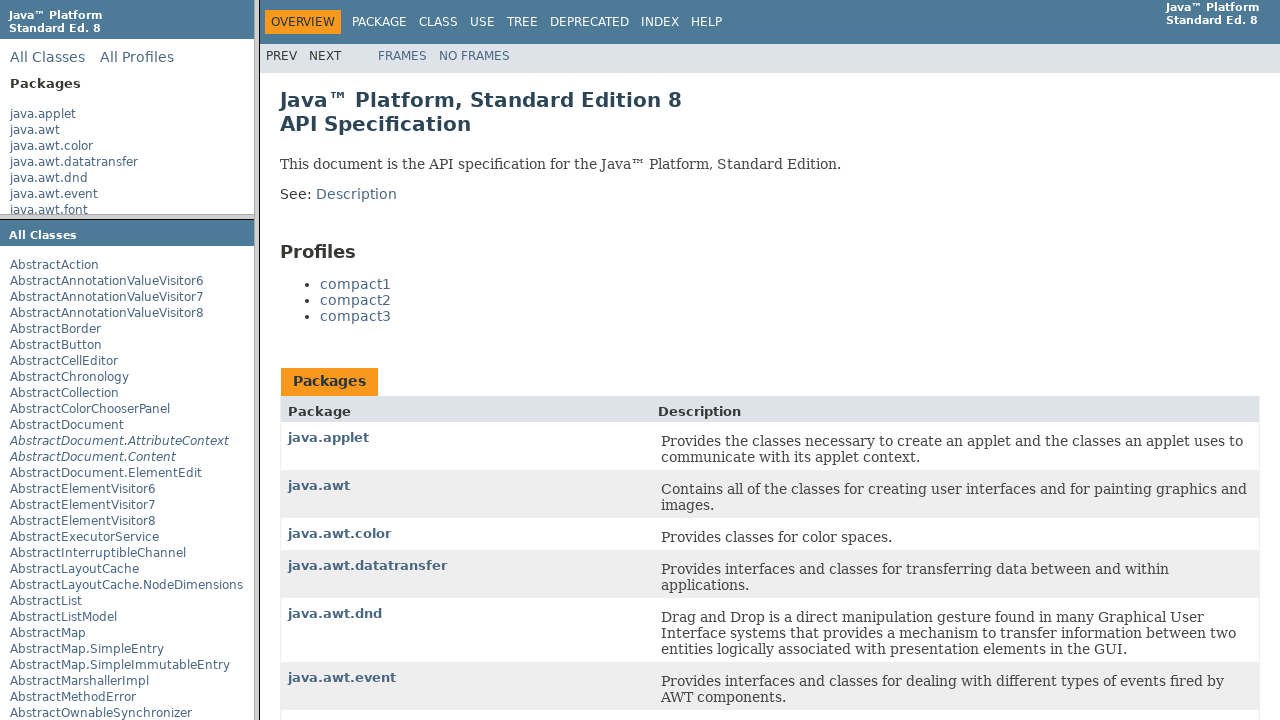

Clicked on java.awt package in packageListFrame at (35, 130) on text=java.awt
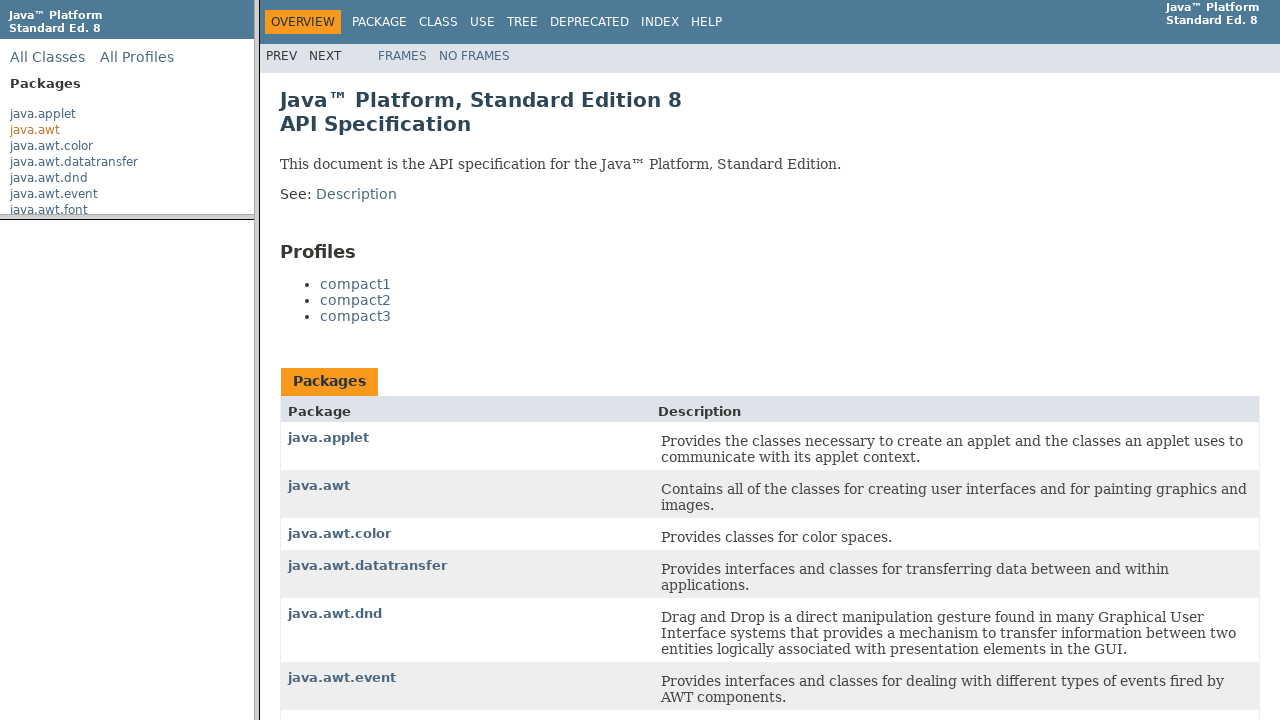

Retrieved packageFrame
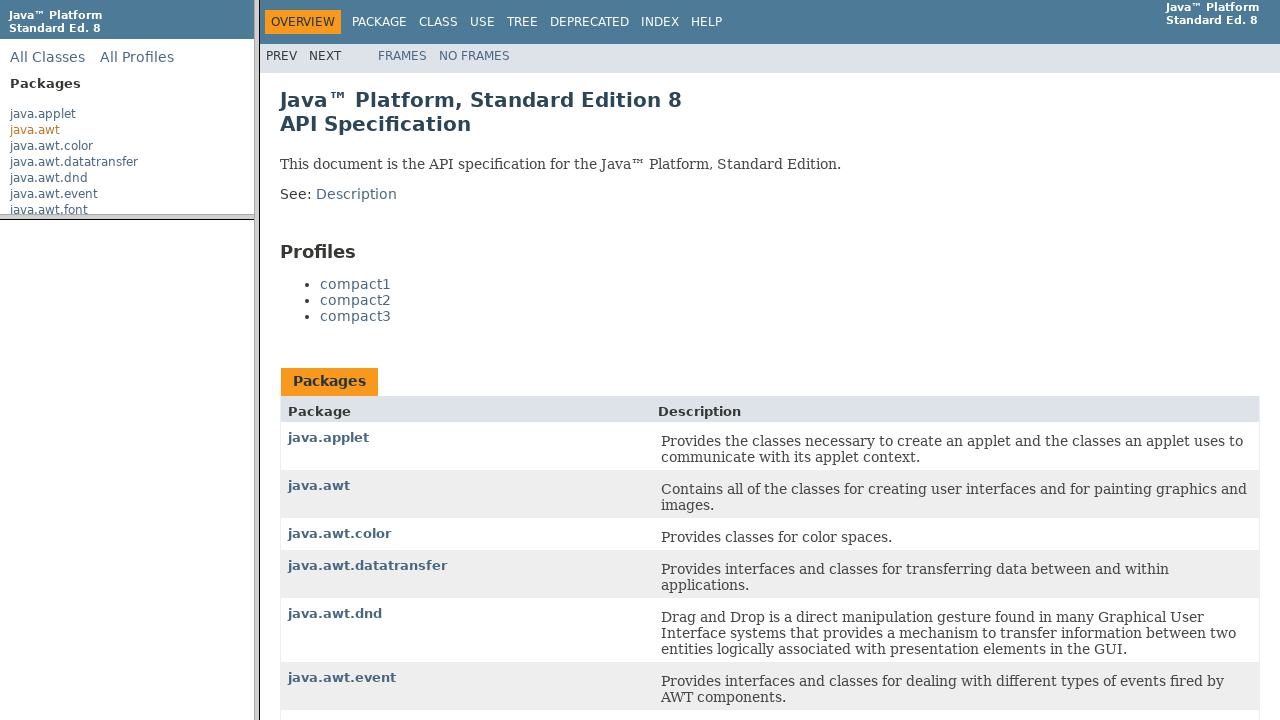

Clicked on ActiveEvent class in packageFrame at (42, 294) on text=ActiveEvent
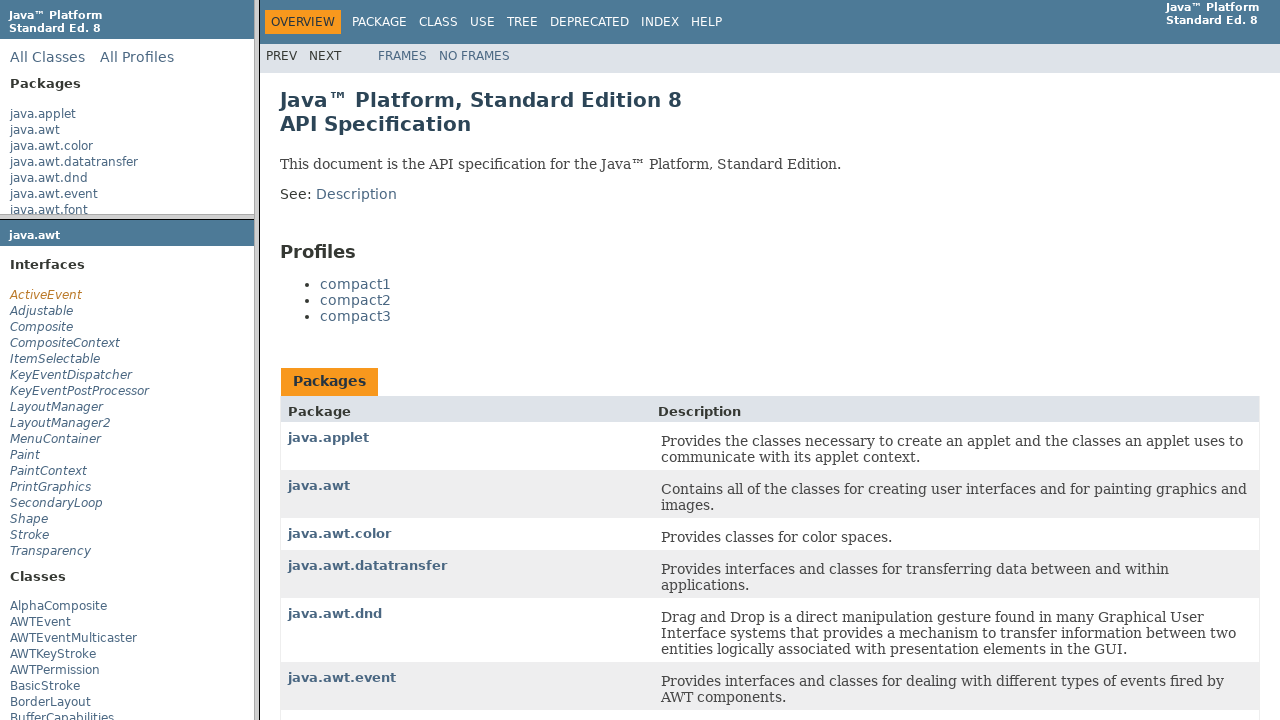

Retrieved classFrame
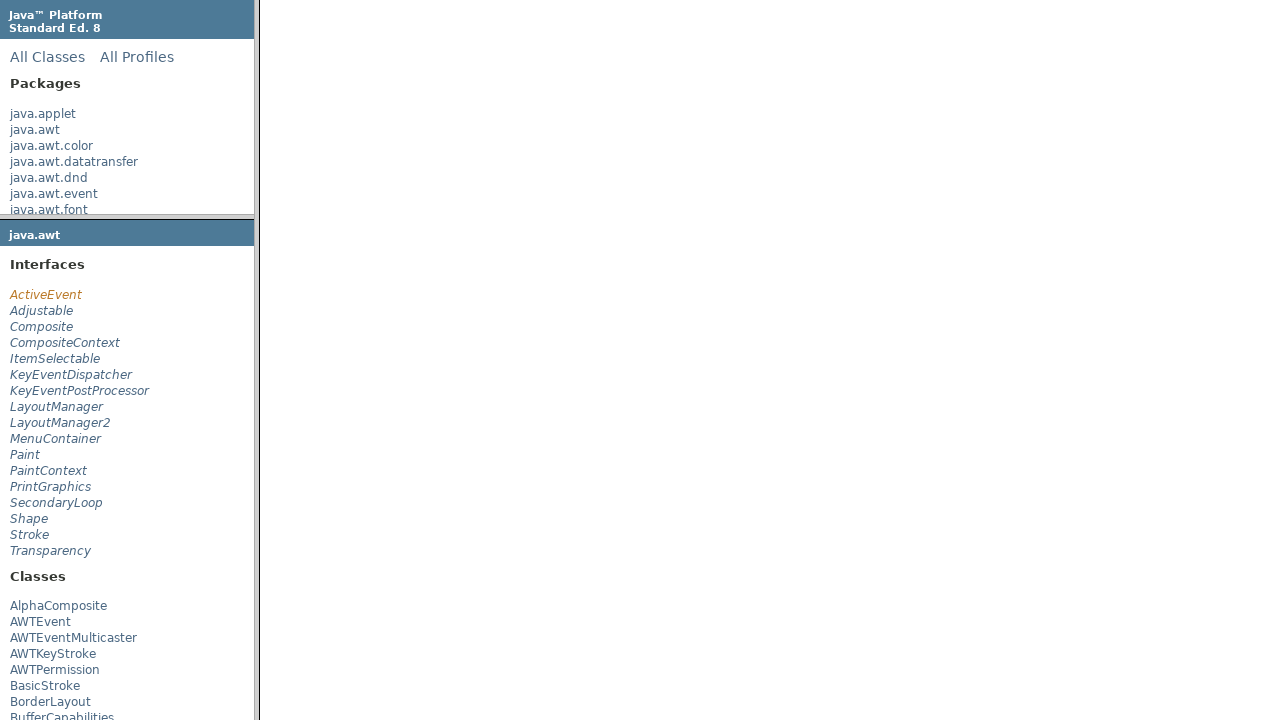

Clicked on class link in classFrame for java.awt.event at (340, 213) on a[title='class in java.awt.event']
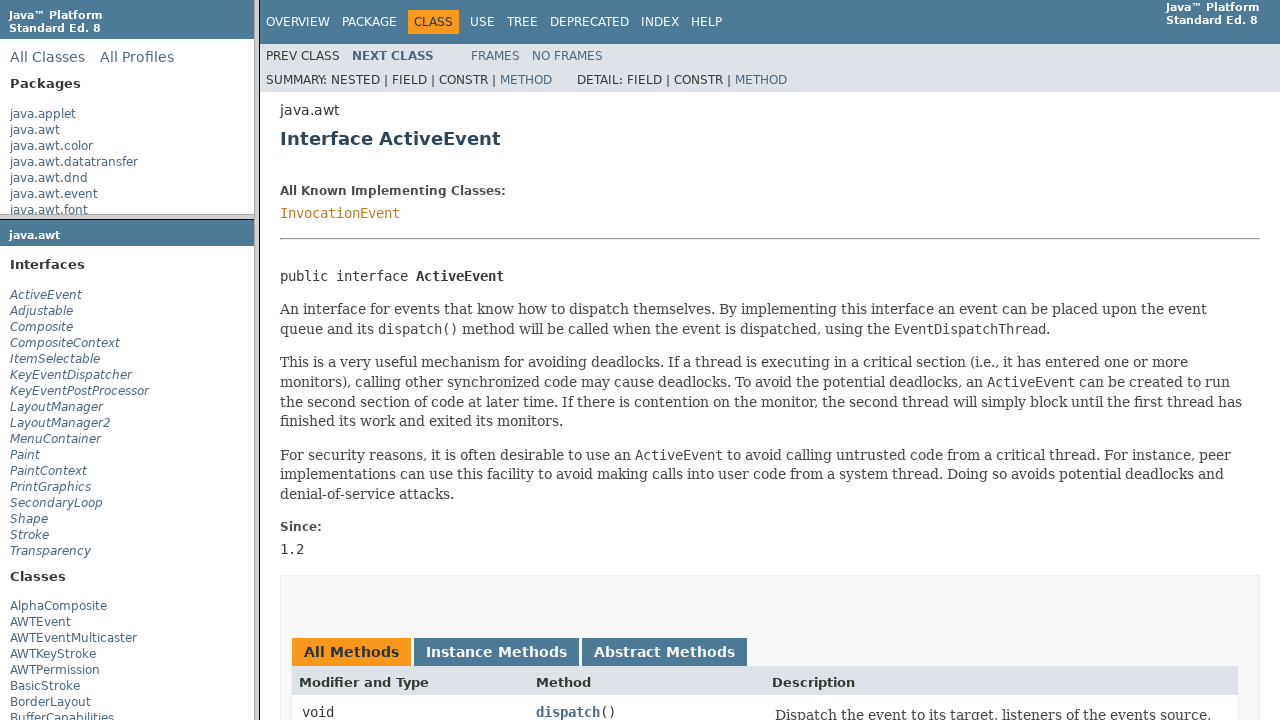

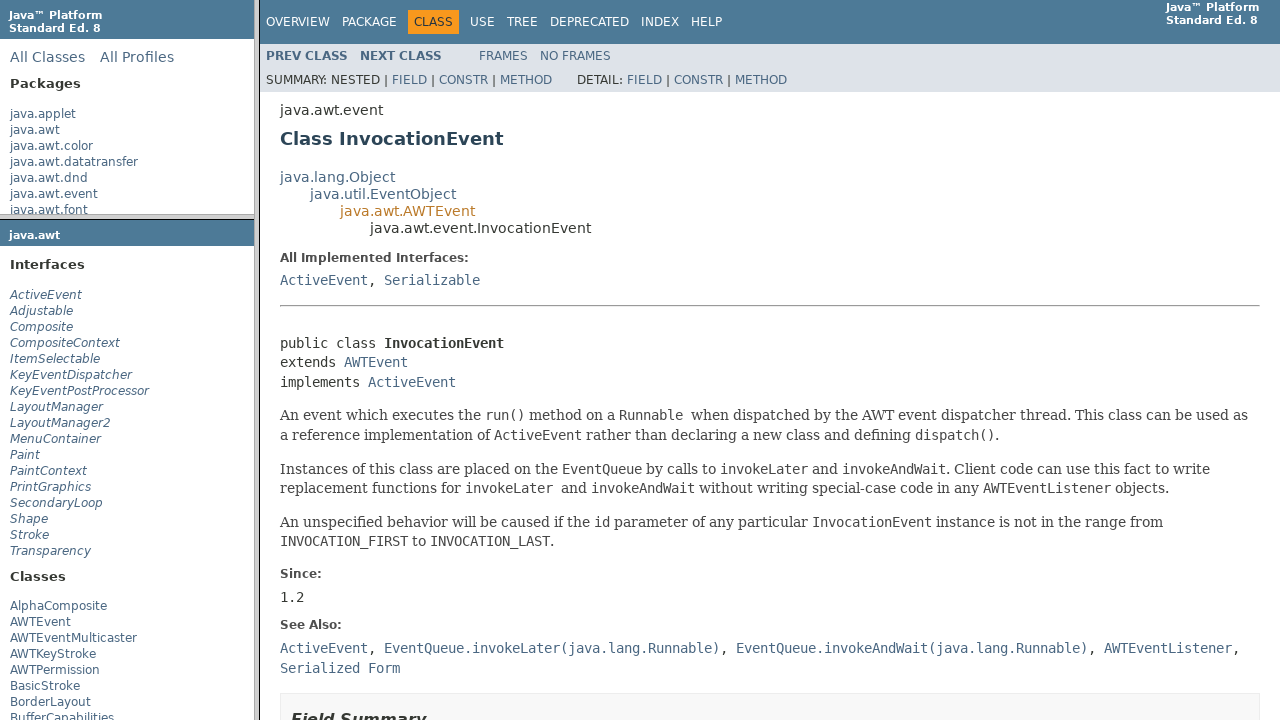